Tests alert handling functionality by clicking a button to trigger a confirmation alert and dismissing it

Starting URL: https://demoqa.com/alerts

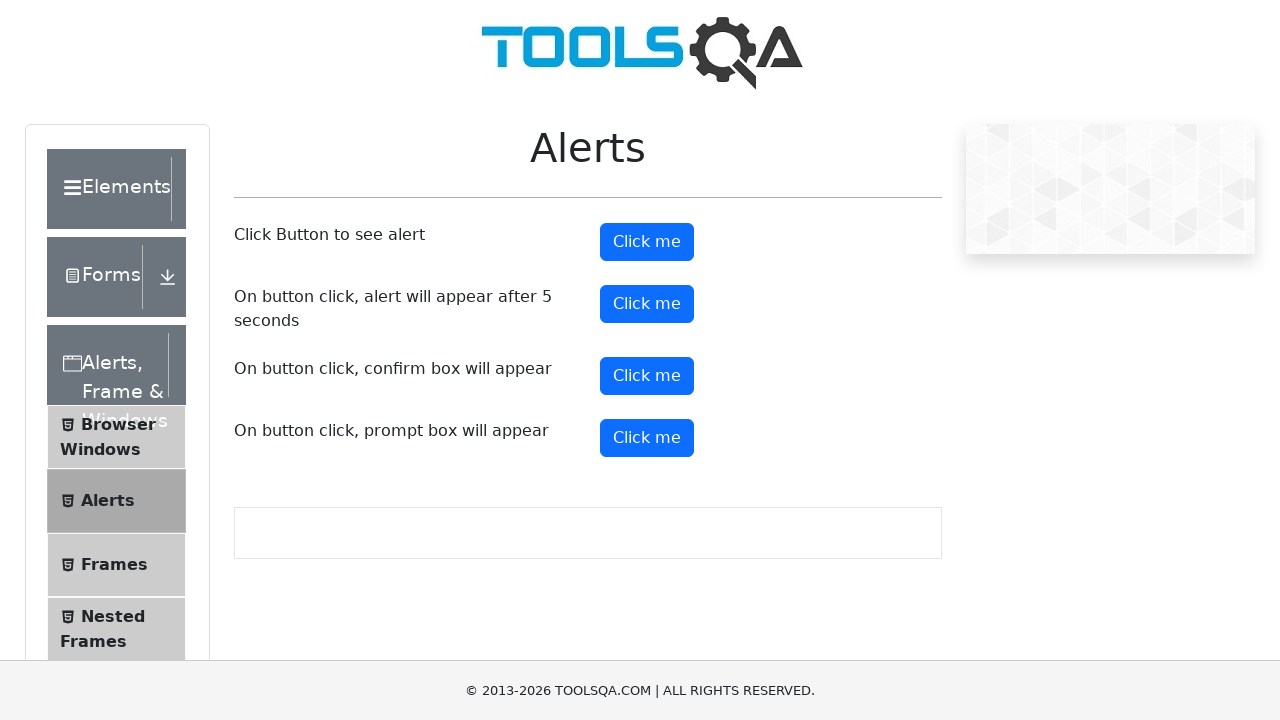

Clicked confirmation alert button at (647, 376) on xpath=//*[@id='confirmButton']
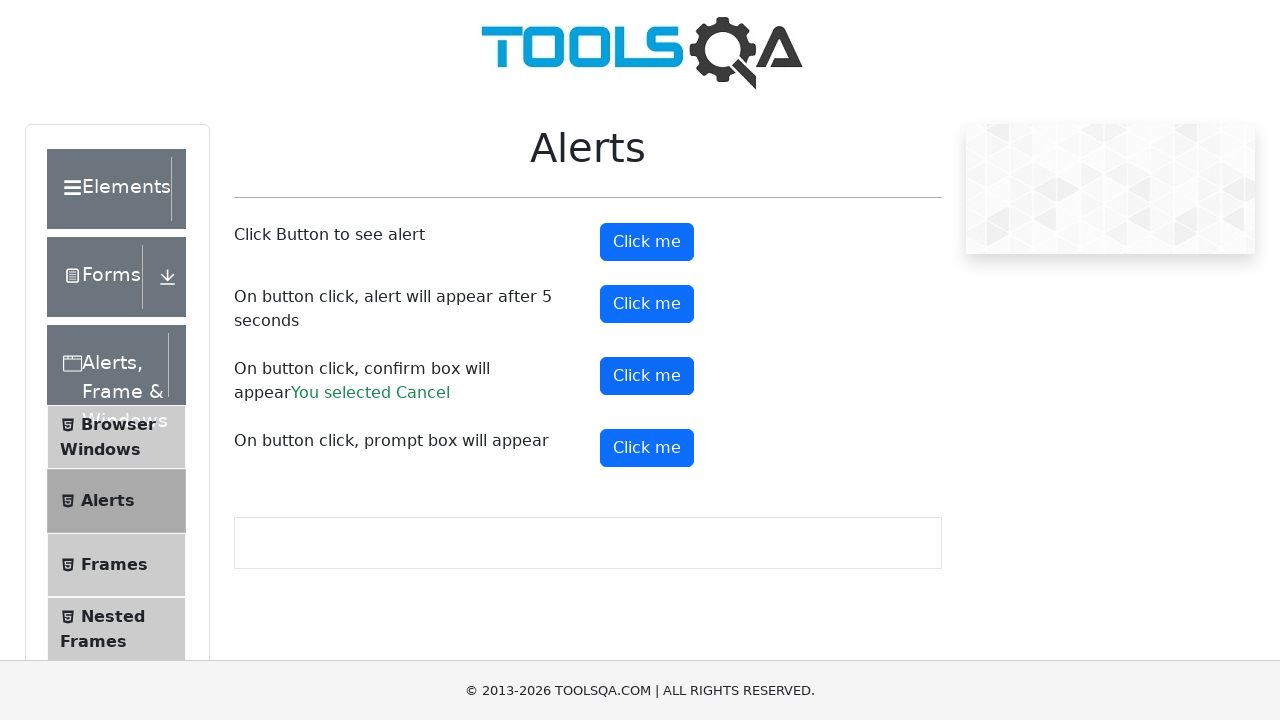

Registered dialog handler to dismiss alerts
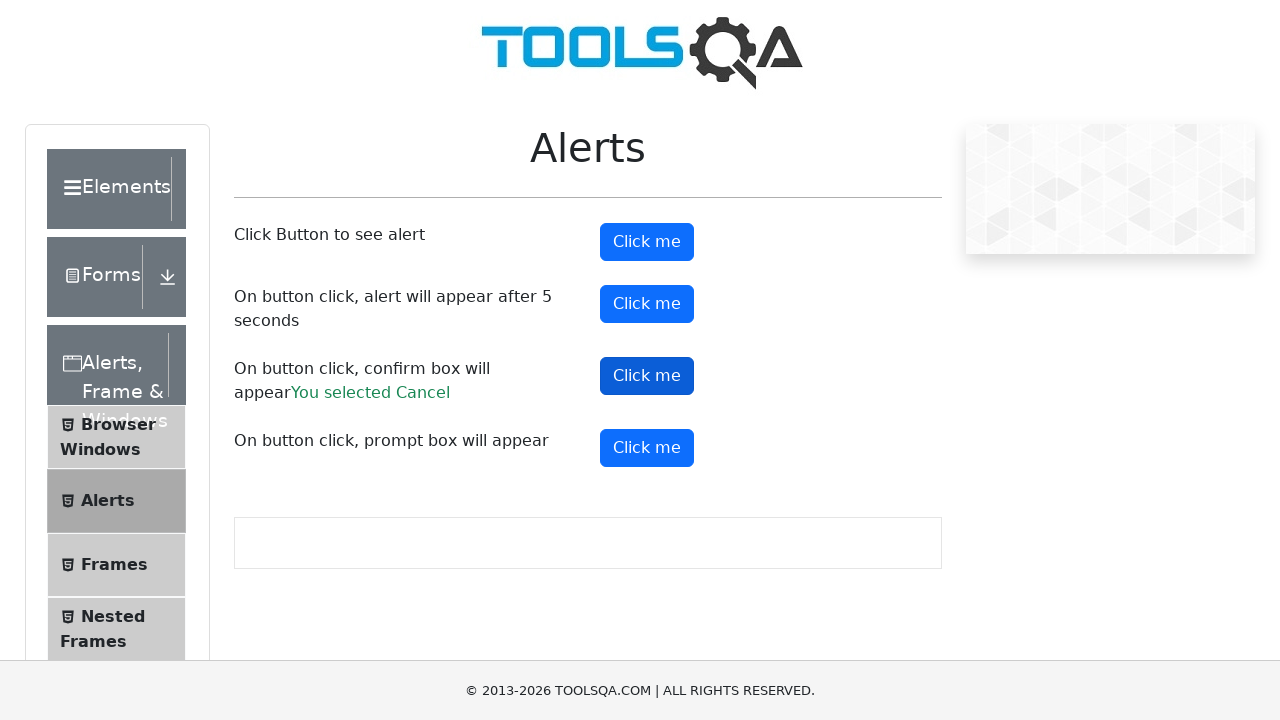

Clicked confirmation alert button again to trigger registered handler at (647, 376) on xpath=//*[@id='confirmButton']
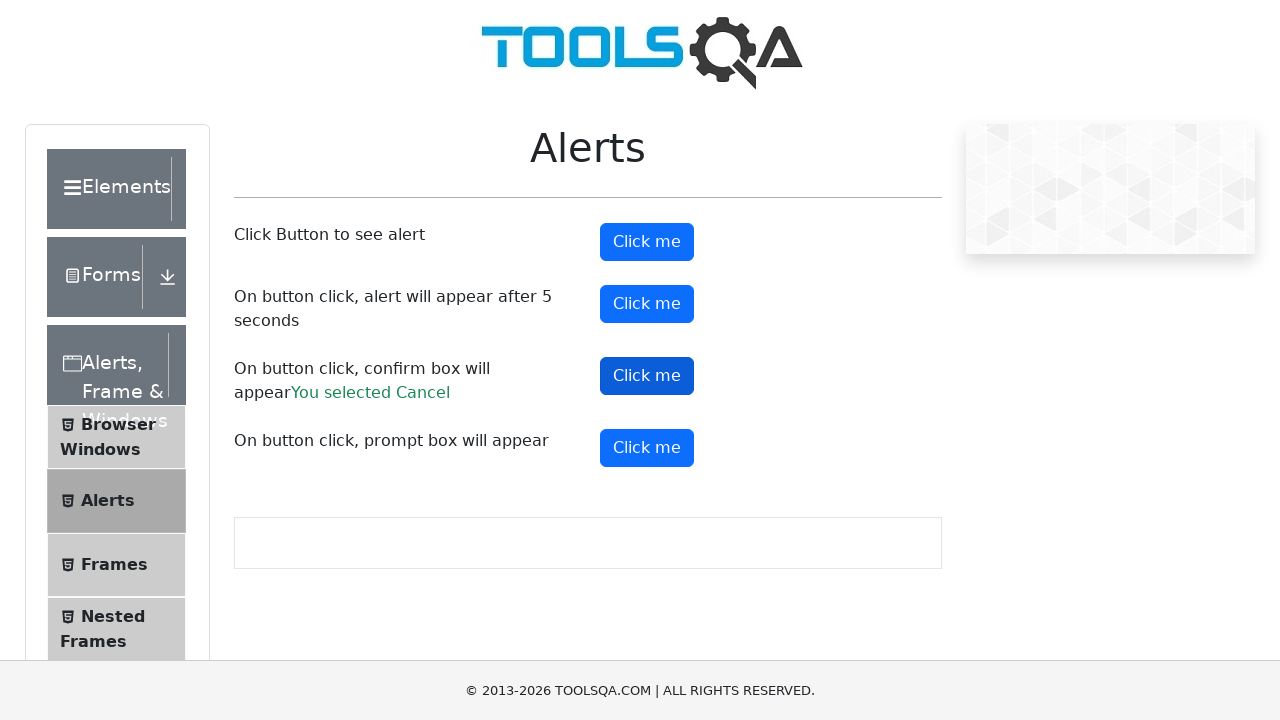

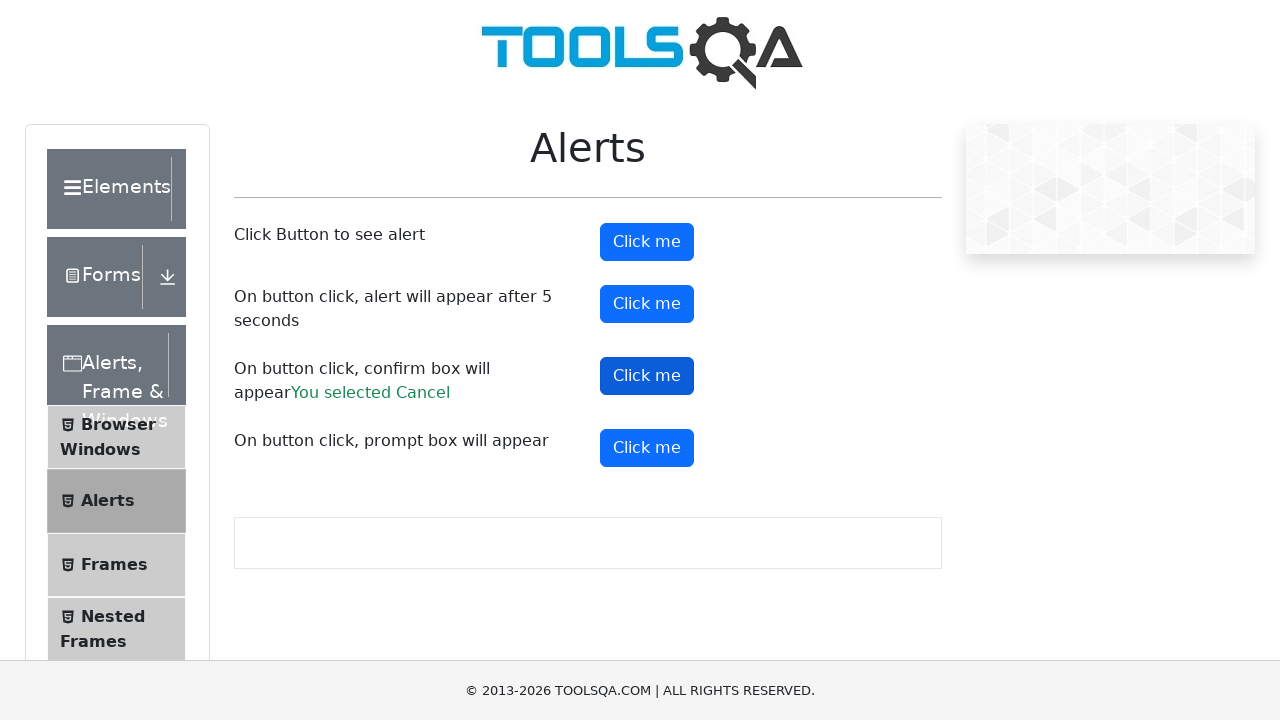